Tests the pricing page by clicking the second "Register" button (for Plan 2) and verifying that it navigates to the expected registration page URL.

Starting URL: https://smoothmaths.co.uk/pricing/

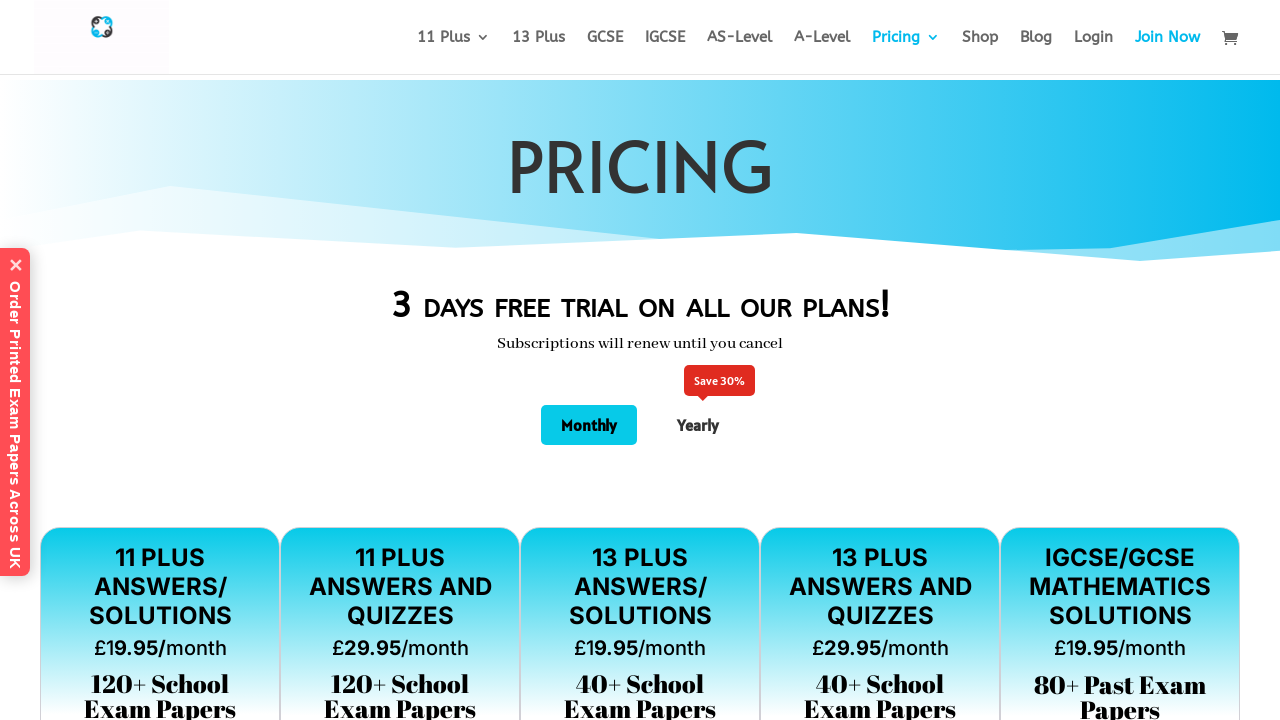

Pricing page DOM content loaded
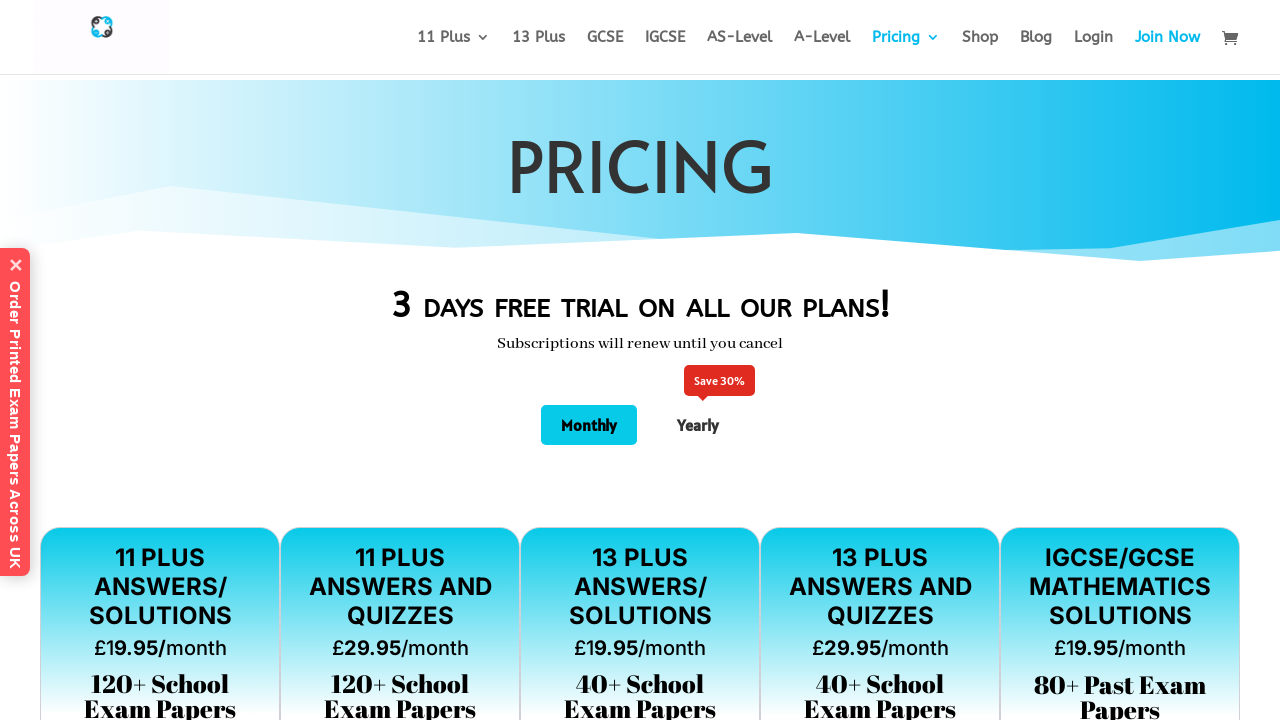

Located the second Register button (Plan 2)
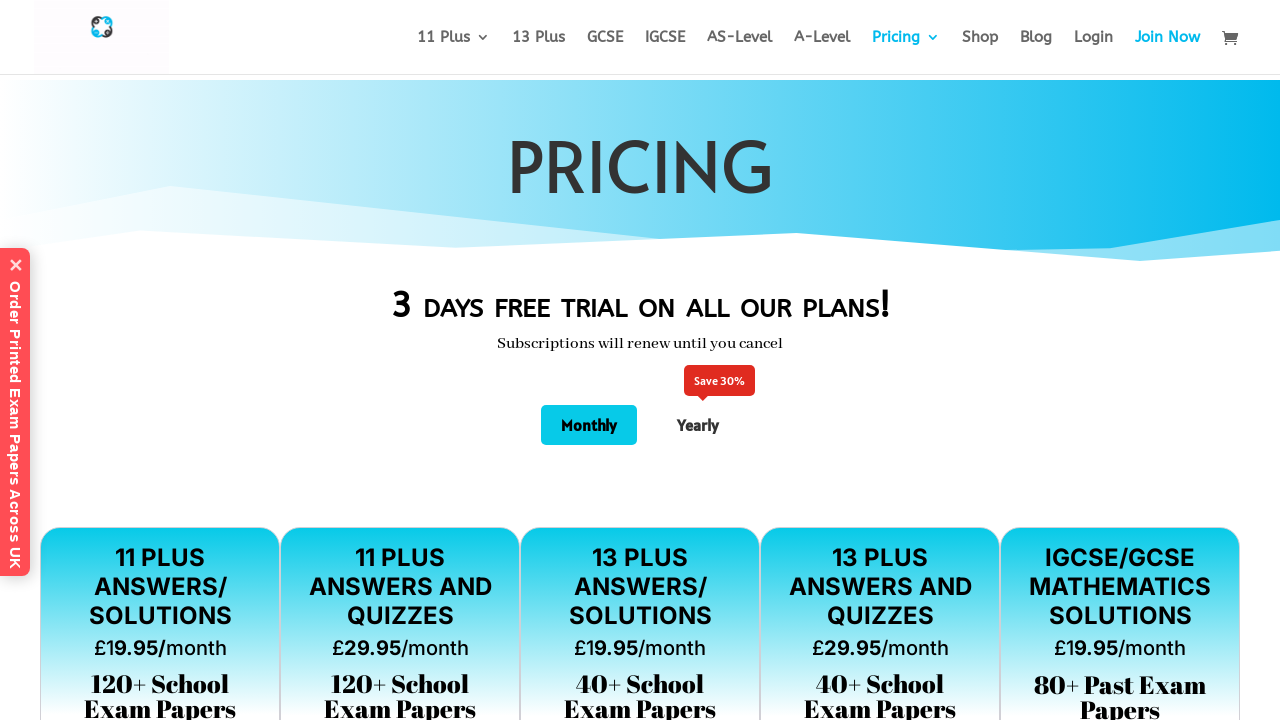

Scrolled Register button into view
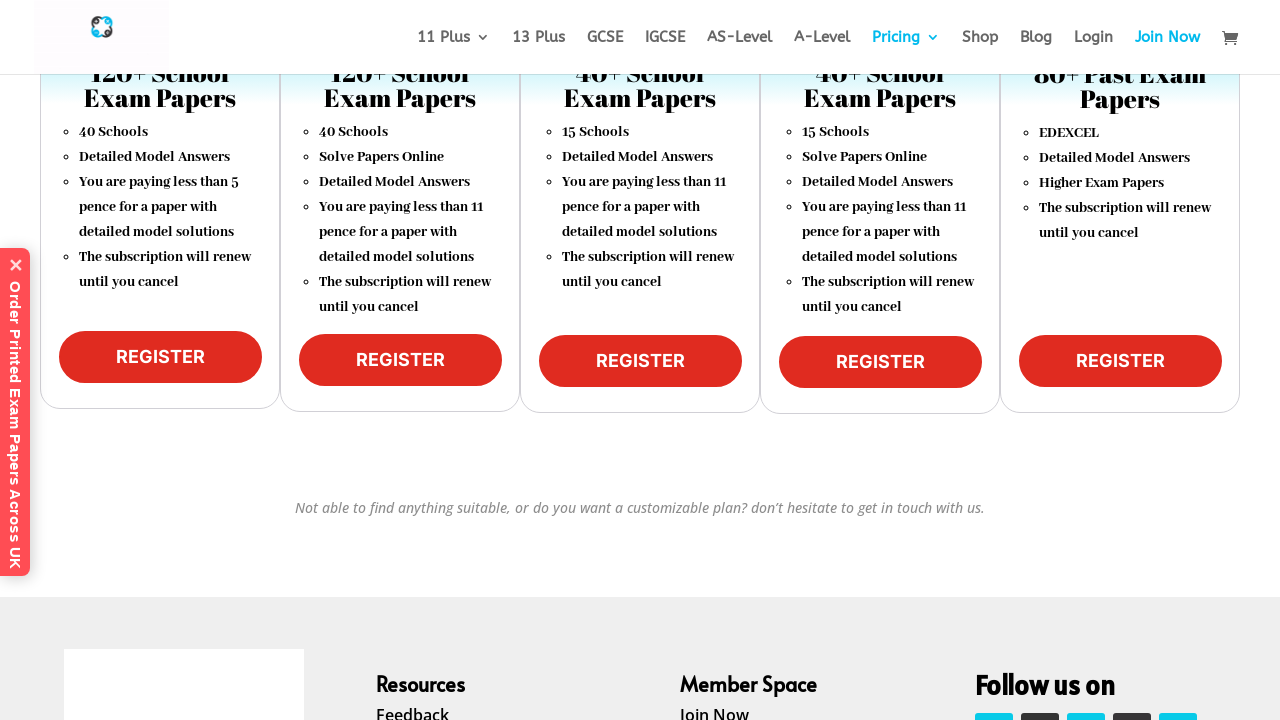

Clicked the second Register button (Plan 2) at (400, 360) on xpath=//a[contains(text(), 'Register')] >> nth=1
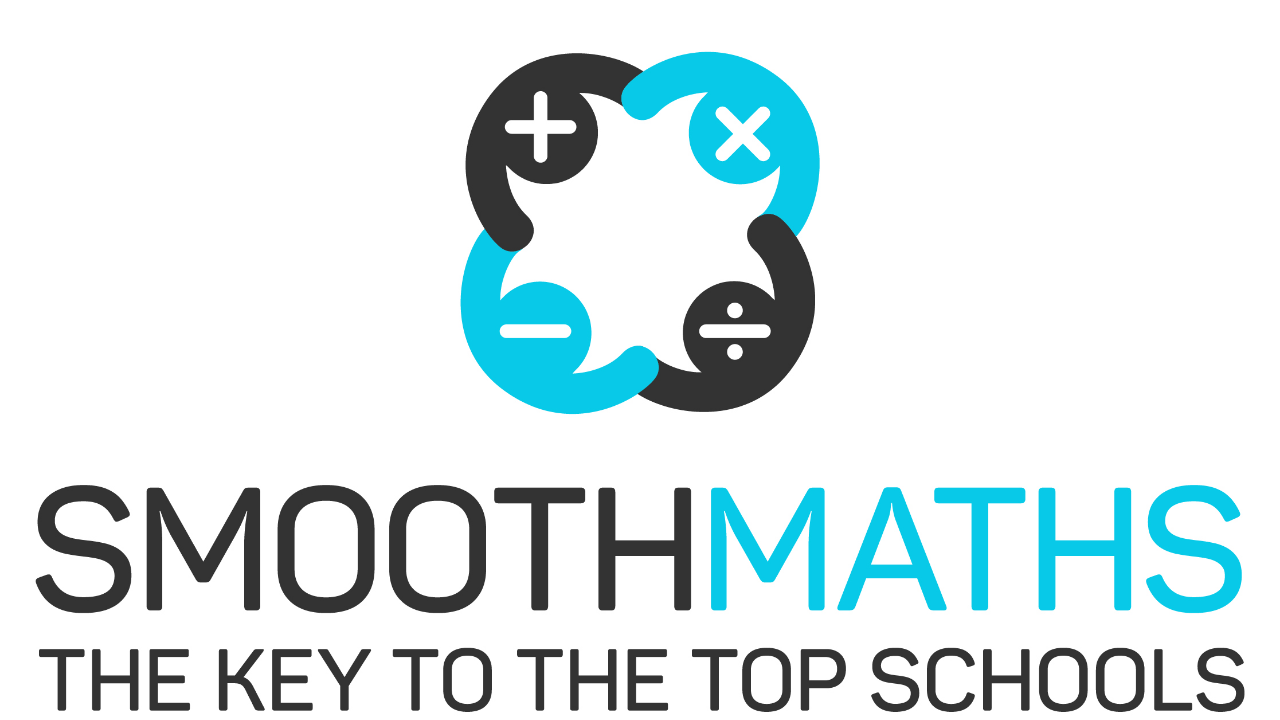

Navigation to registration page completed
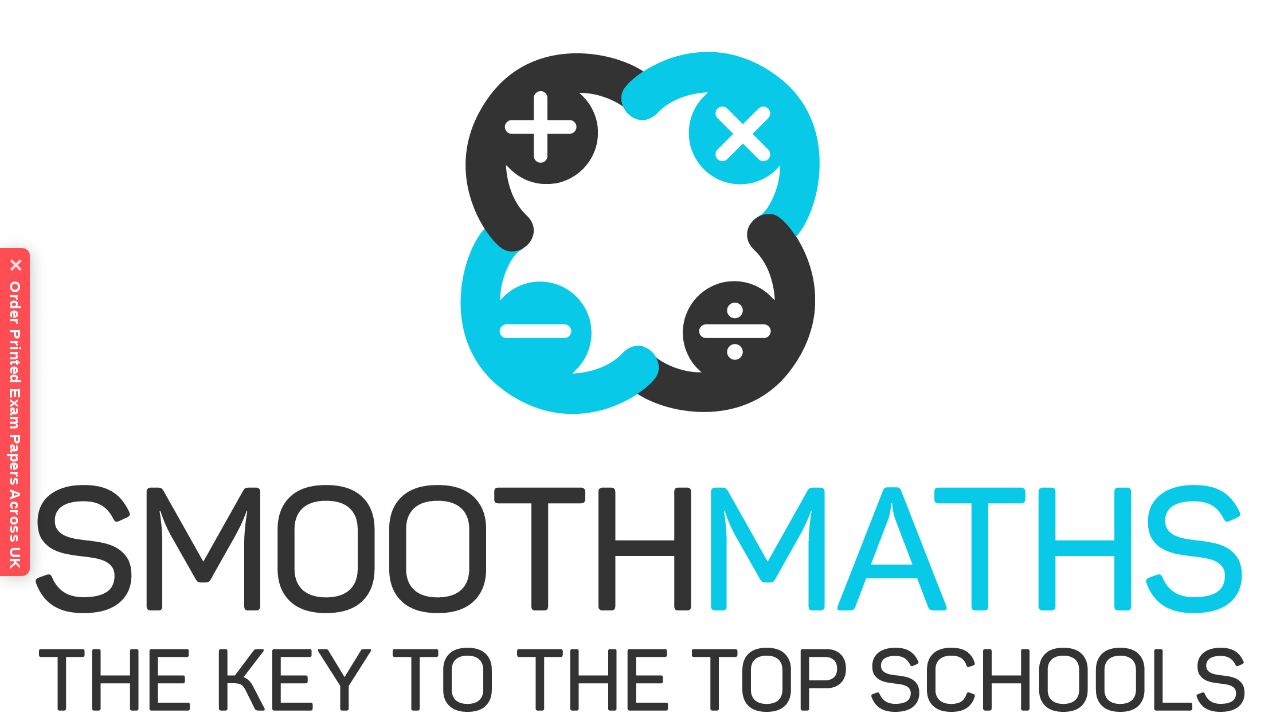

Verified registration page URL matches expected: https://smoothmaths.co.uk/register/11-plus-answers-and-quizzes/
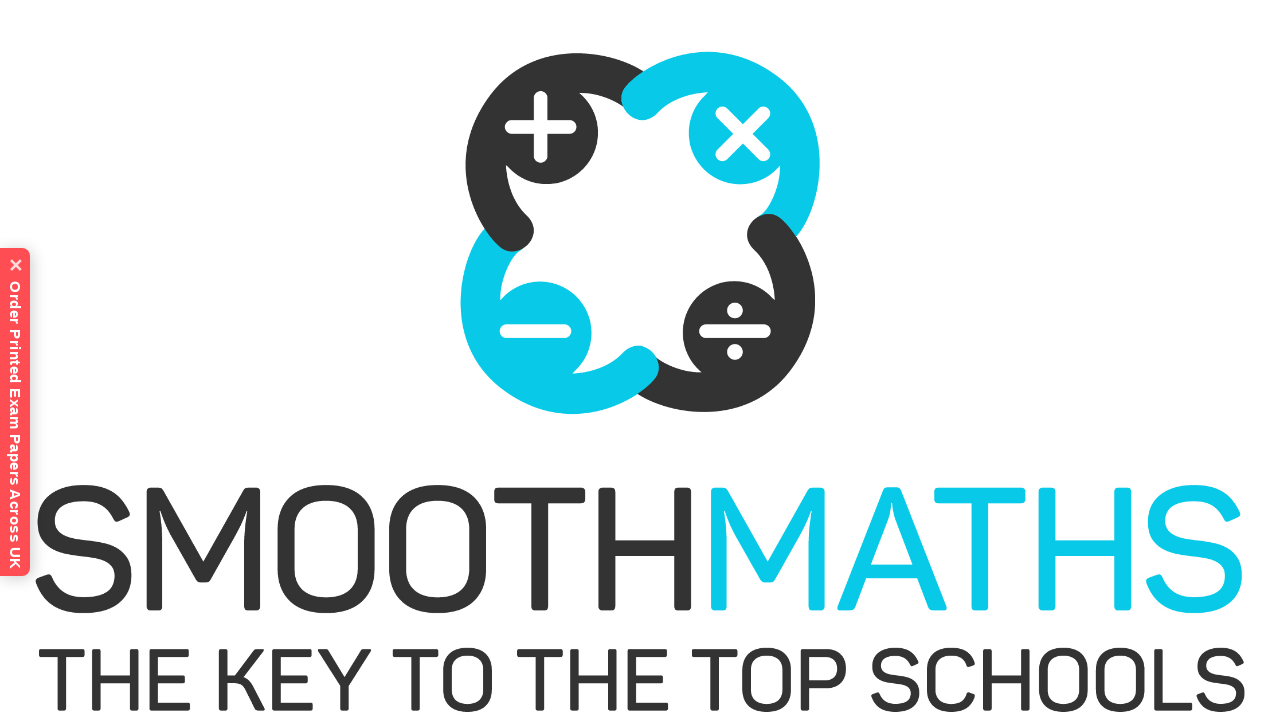

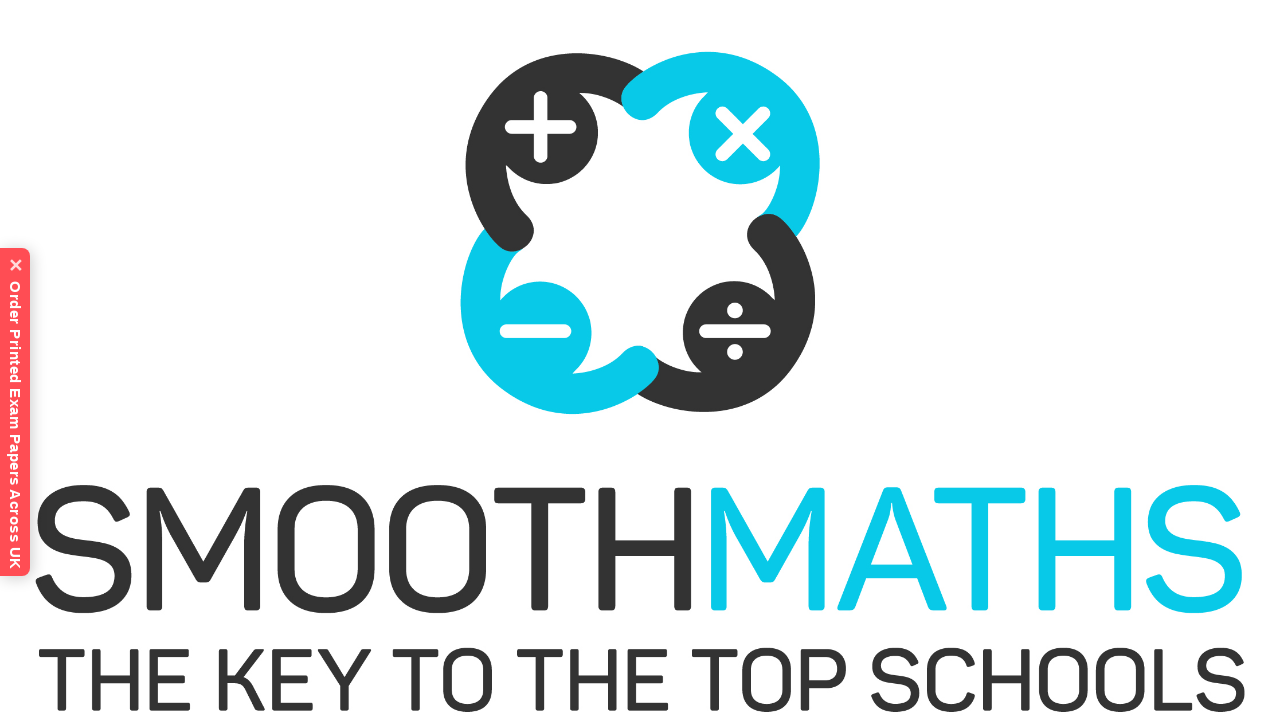